Tests window handling by clicking on LinkedIn icon to open a new window, switching between windows, and verifying navigation

Starting URL: https://etrain.info/in

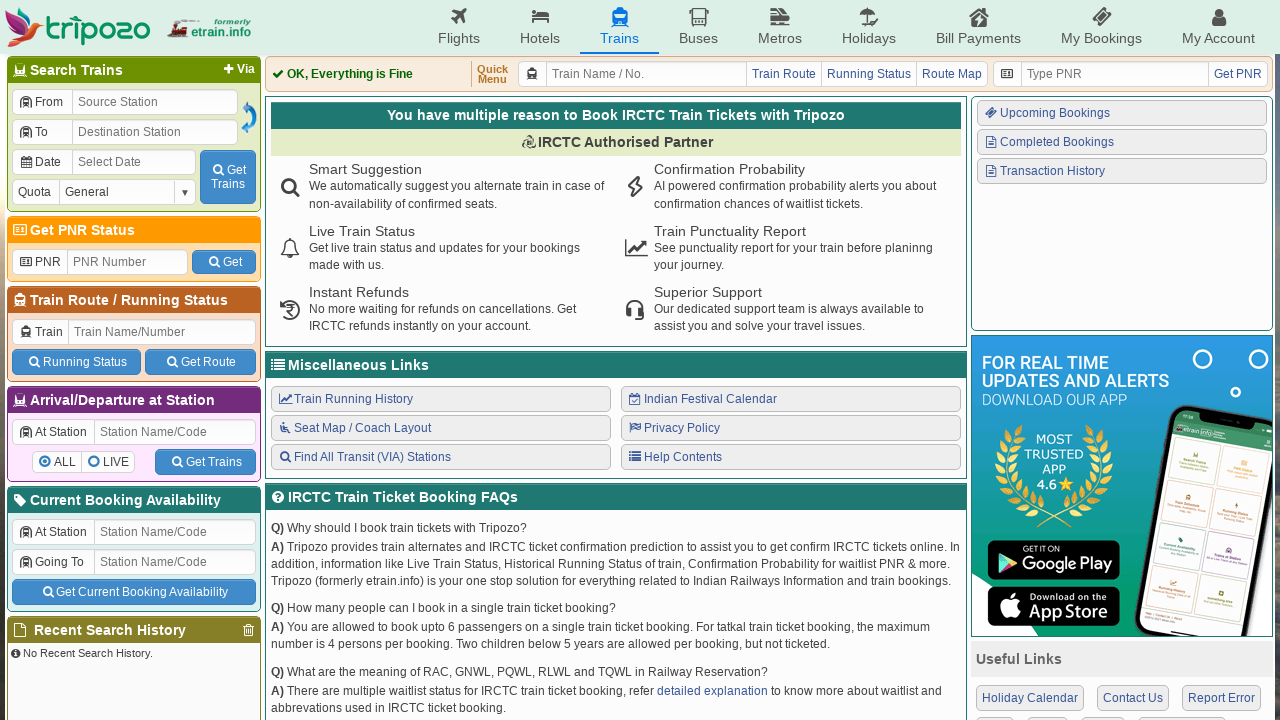

Clicked LinkedIn icon to open new window at (1116, 536) on .icon-linkedin
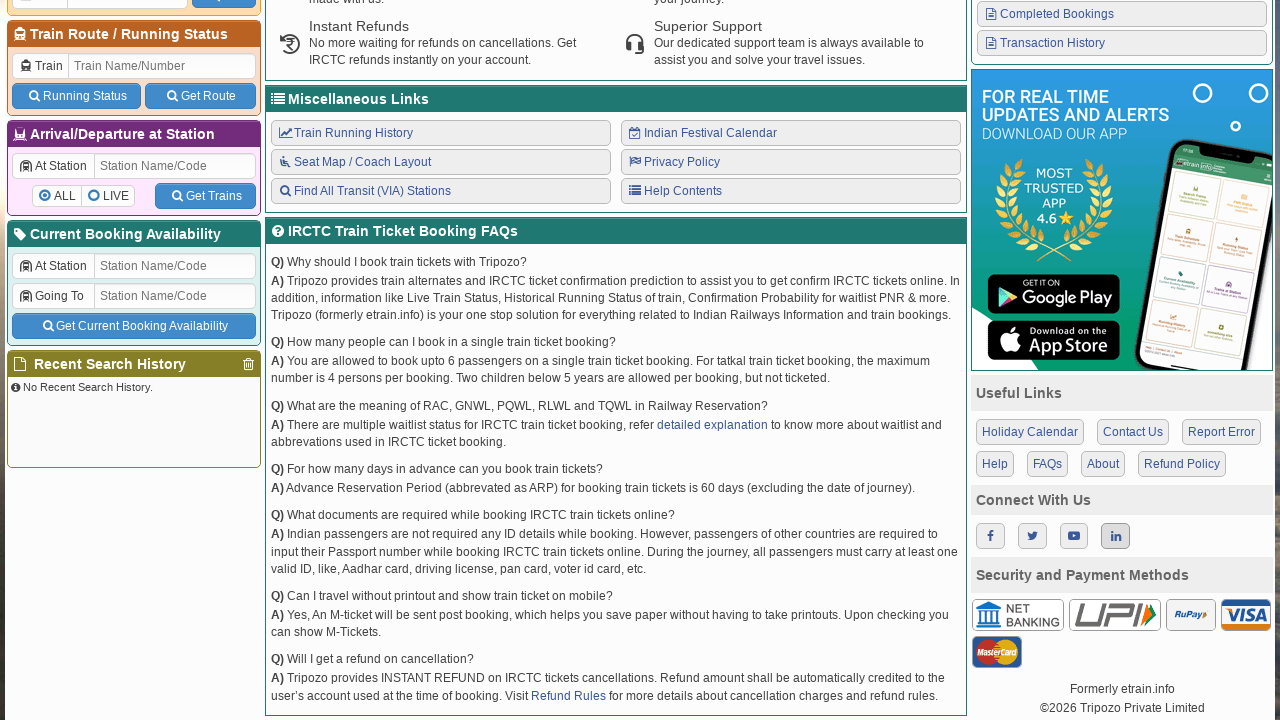

New window opened and captured
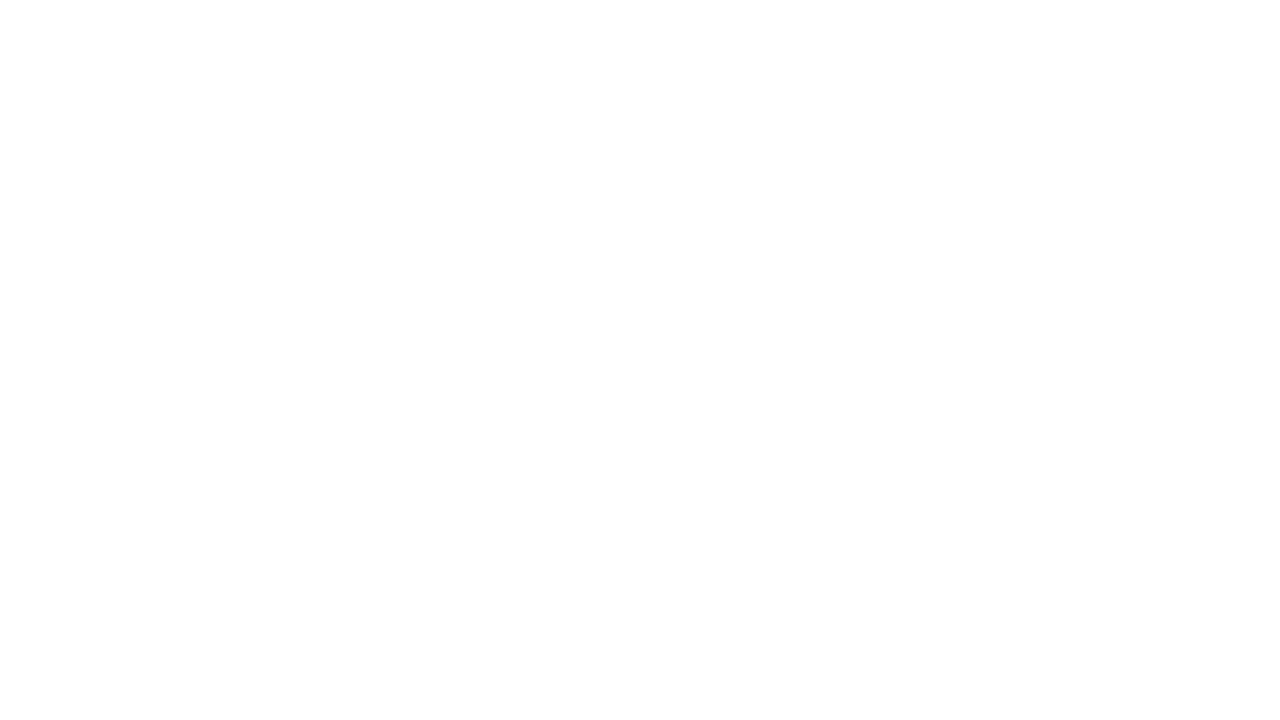

New window fully loaded
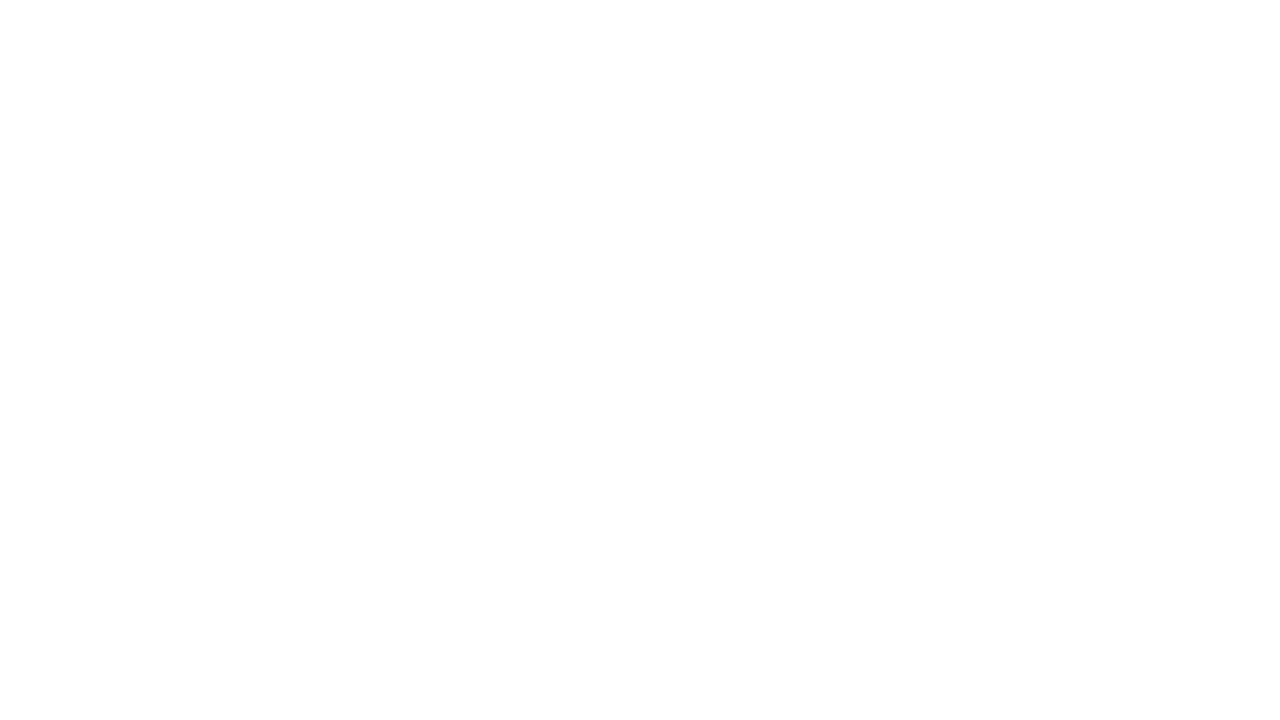

Verified new window title: 
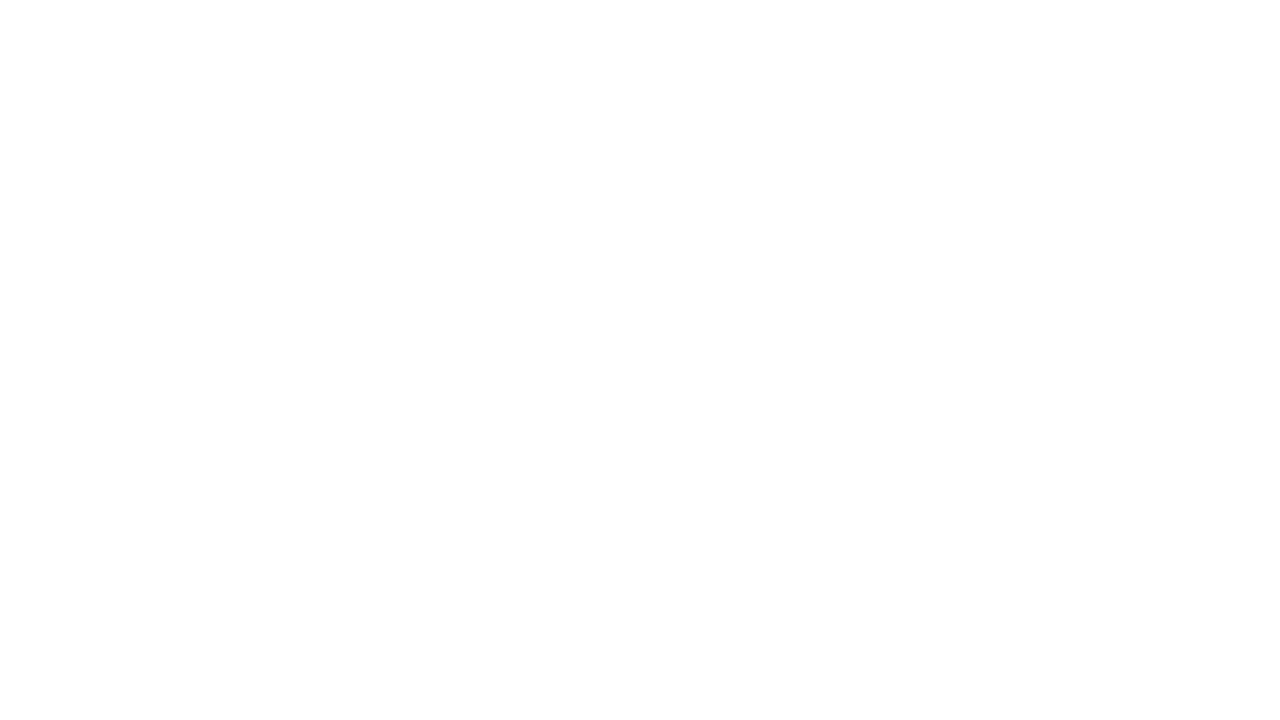

Verified new window URL: chrome-error://chromewebdata/
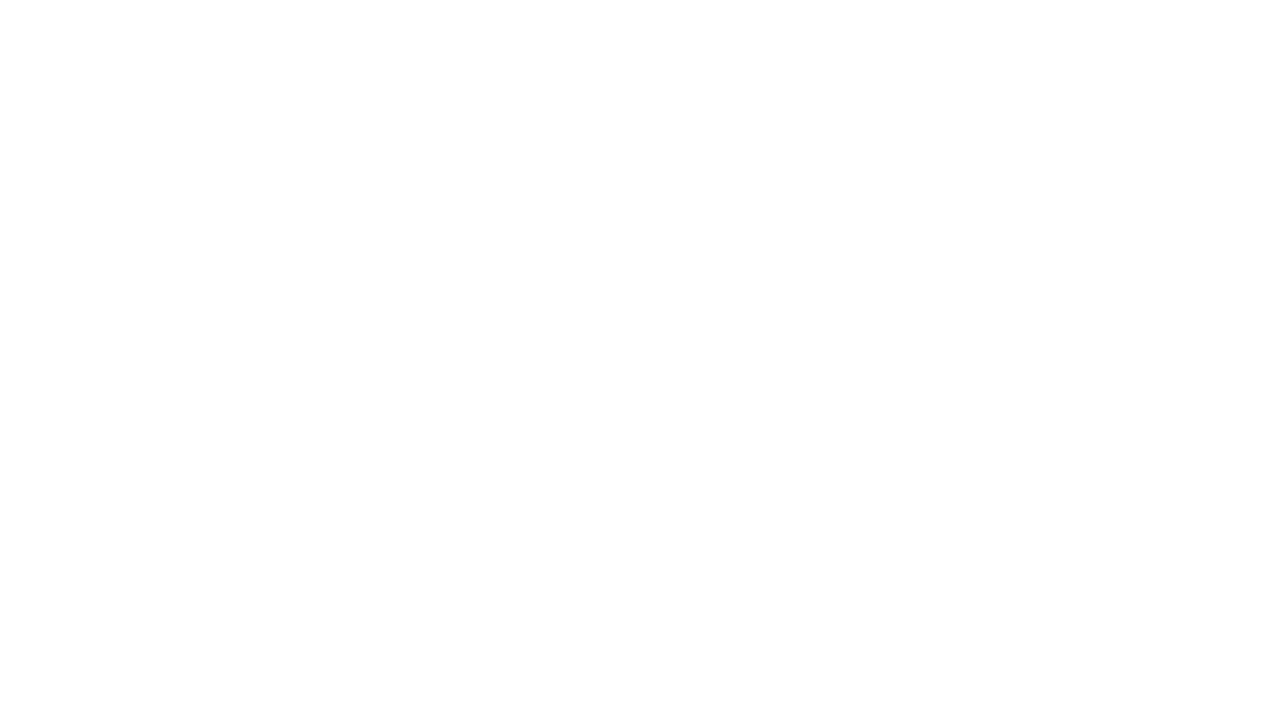

Closed new window
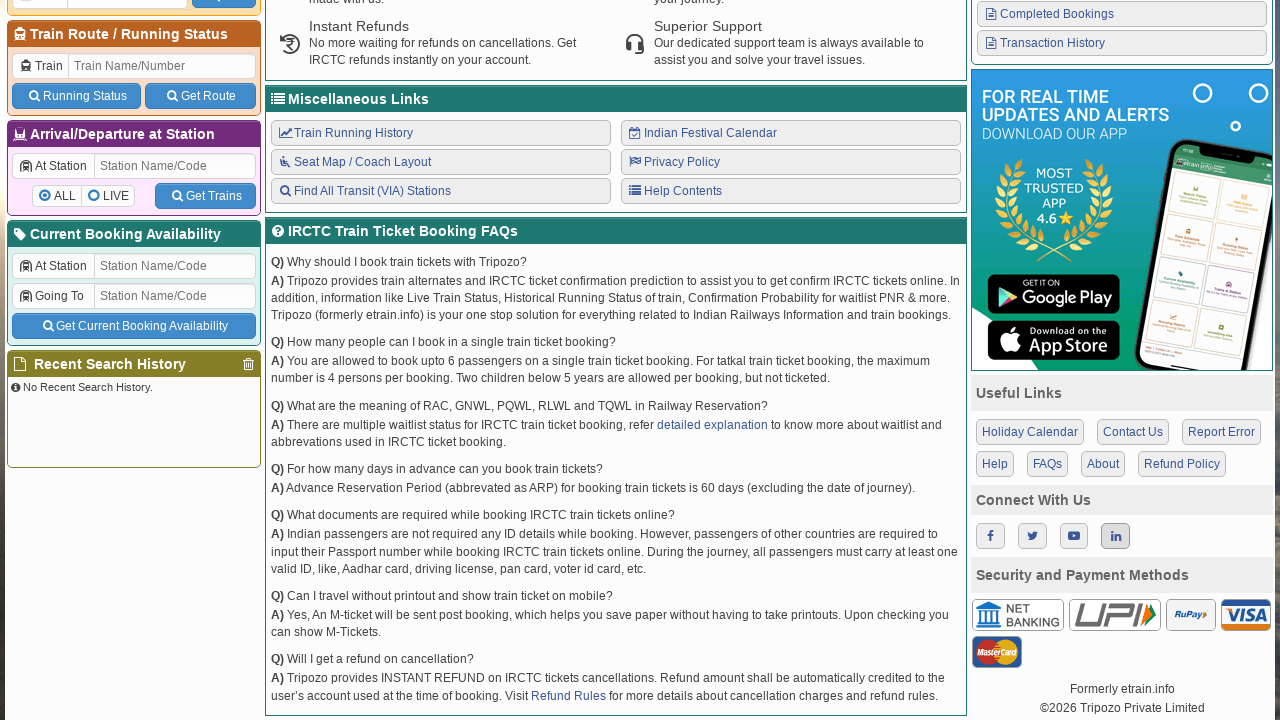

Verified original window title: Indian Railways Reservation Enquiry, IRCTC Booking, PNR Status, Live Running Status, Running History, Schedule, Route Map, Confirmation Chances, Arrival/Departure, Fare, Indian Rail - etrain.info : Complete Railway Information
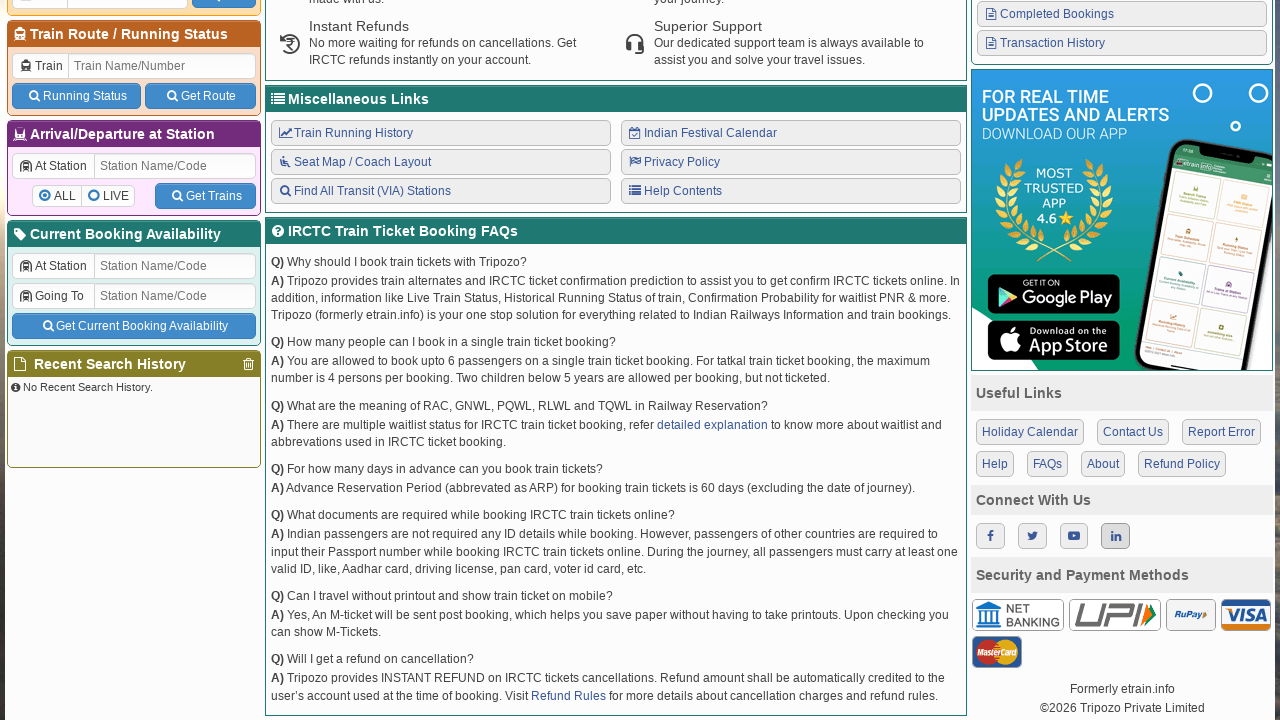

Verified original window URL: https://etrain.info/in
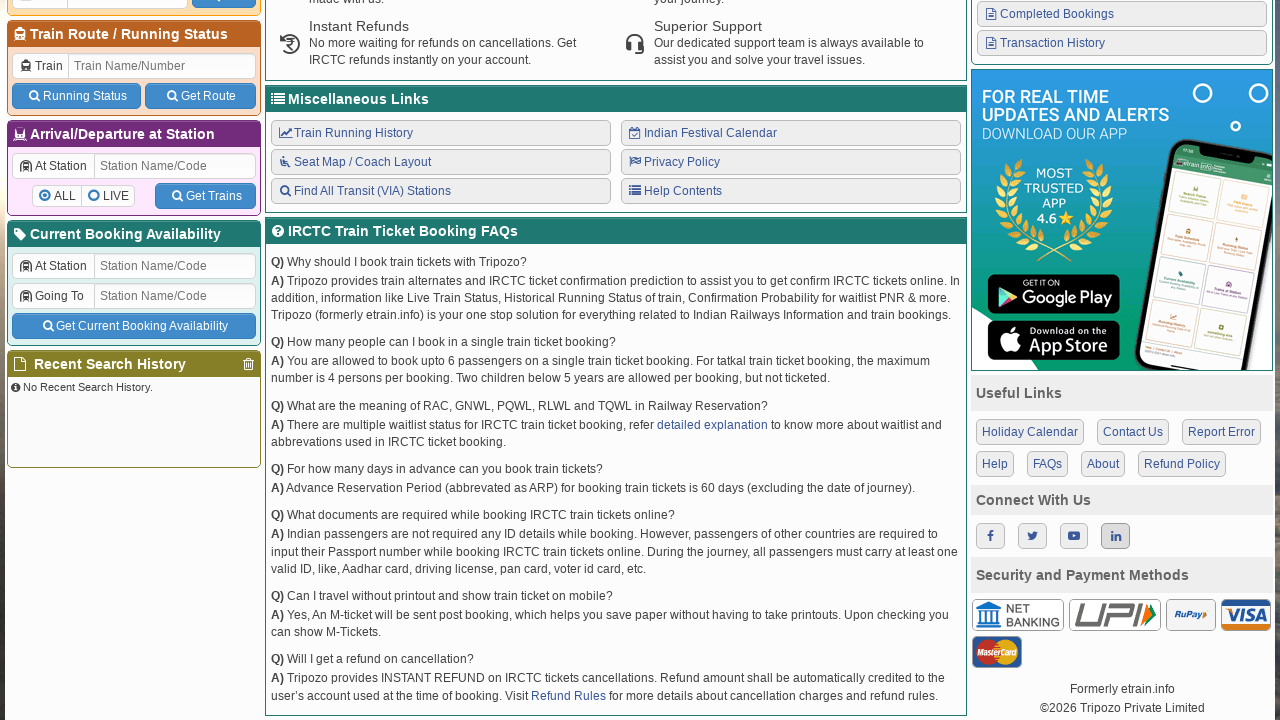

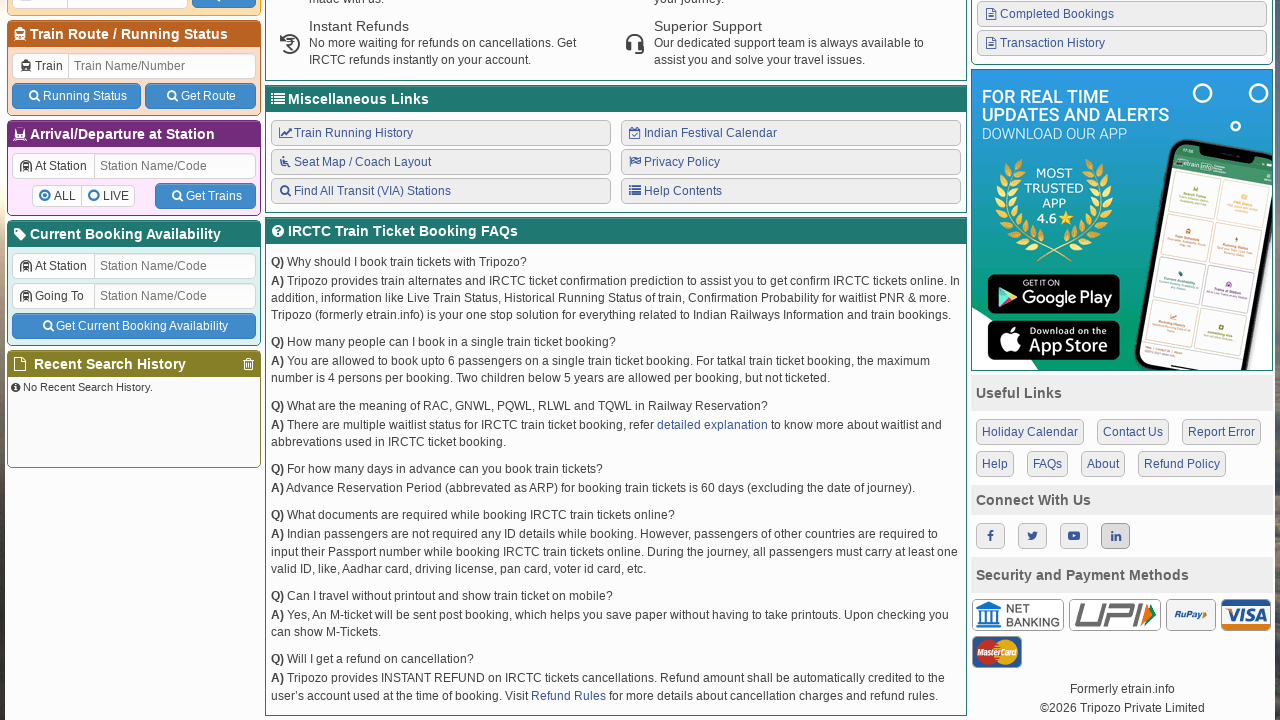